Navigates to the NSE India NIFTY option chain page and waits for it to load

Starting URL: https://www.nseindia.com/option-chain?symbol=NIFTY&instrument=-&date=-

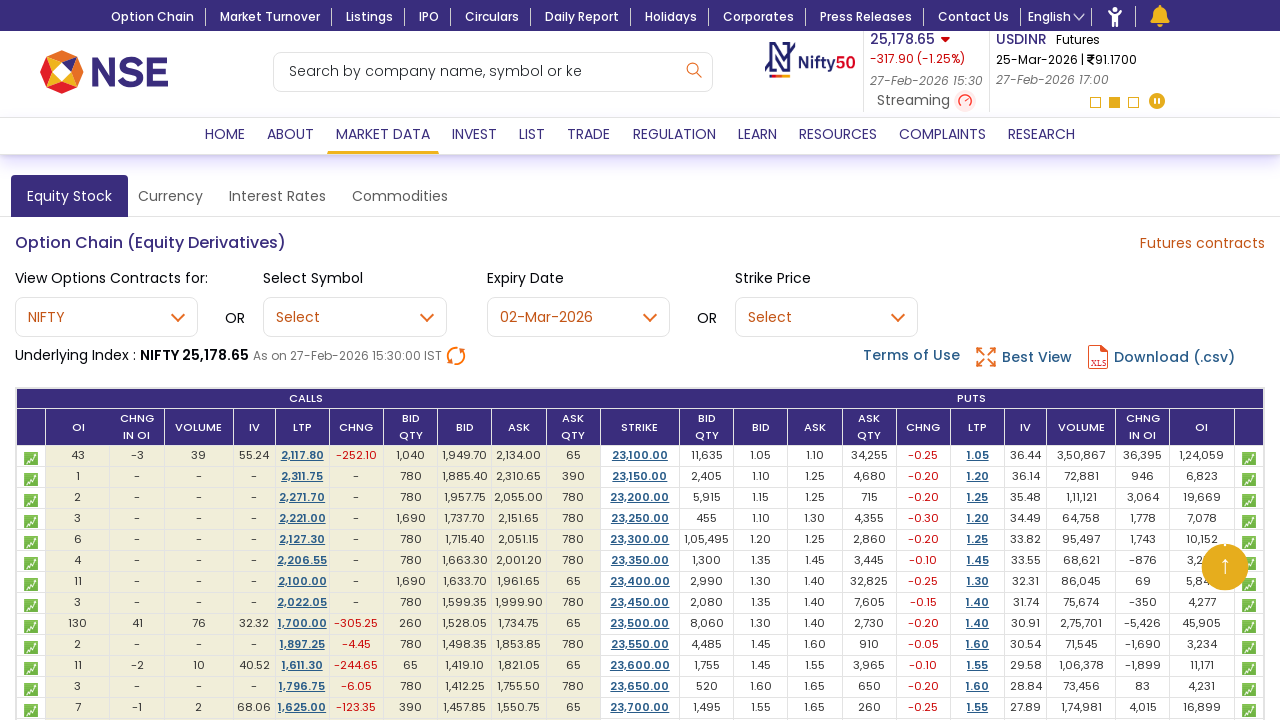

Waited for page to reach networkidle state
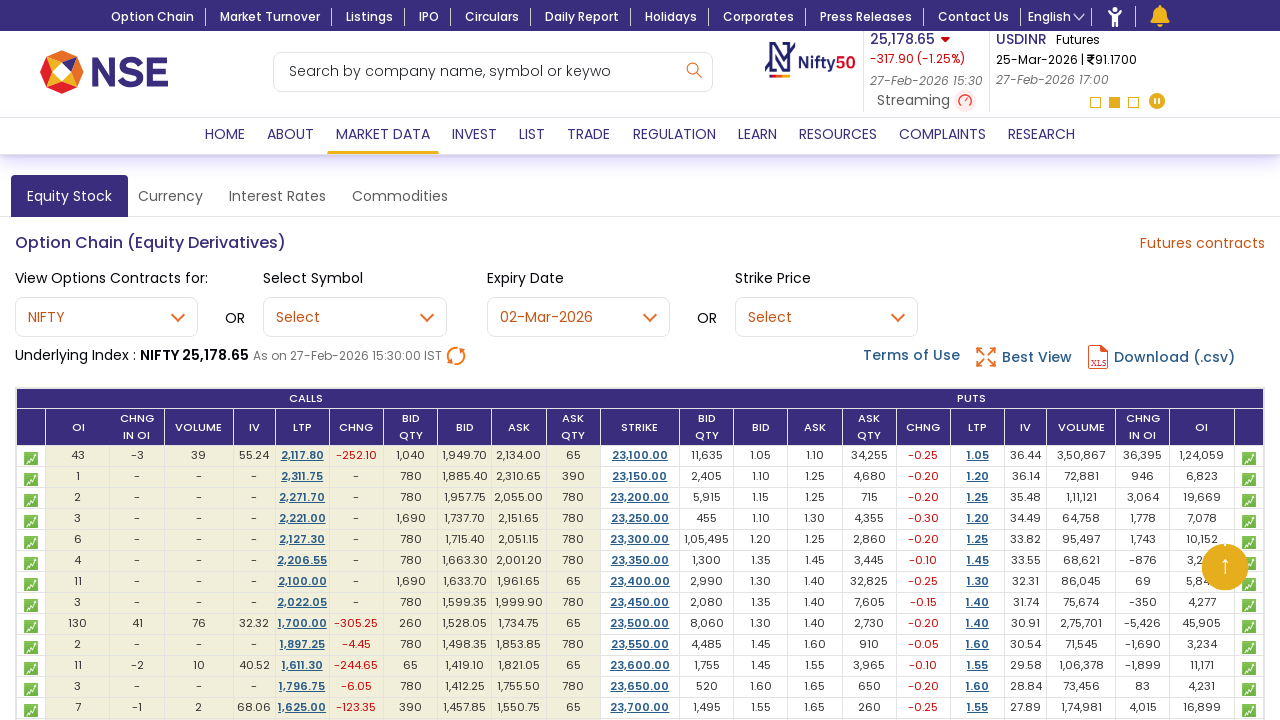

Option chain table selector '#optionChainTable-indices' became visible
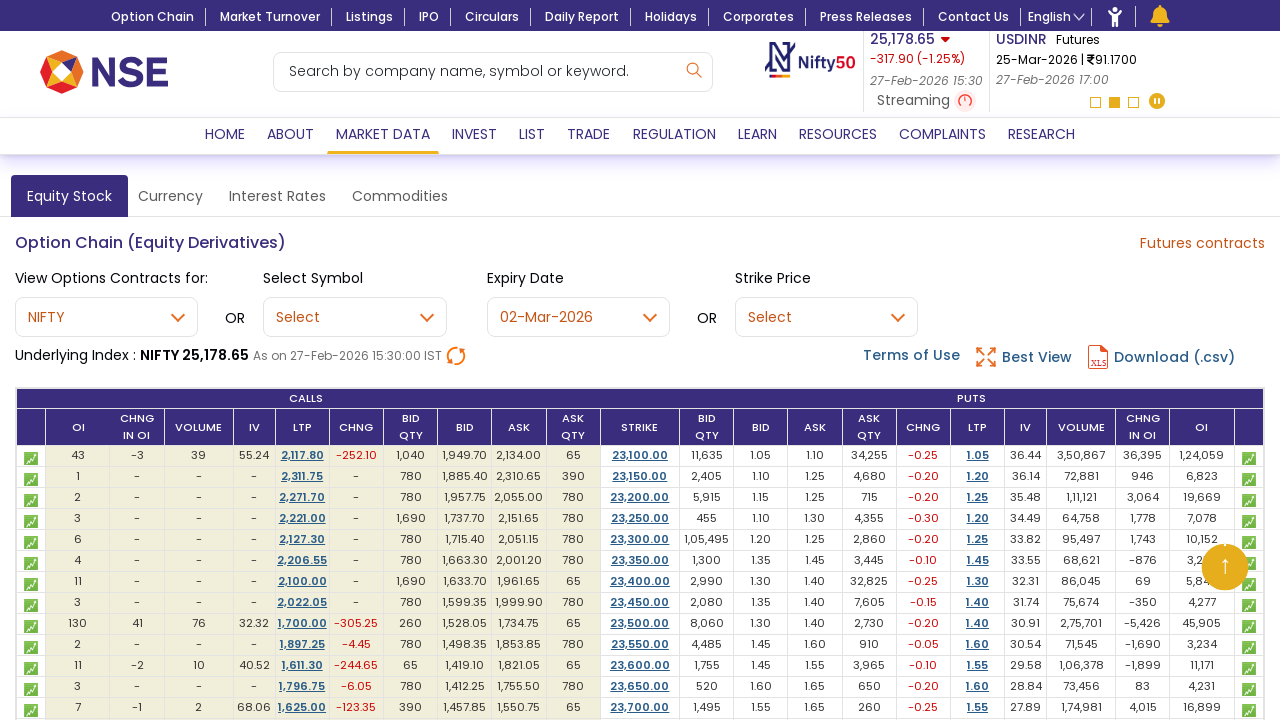

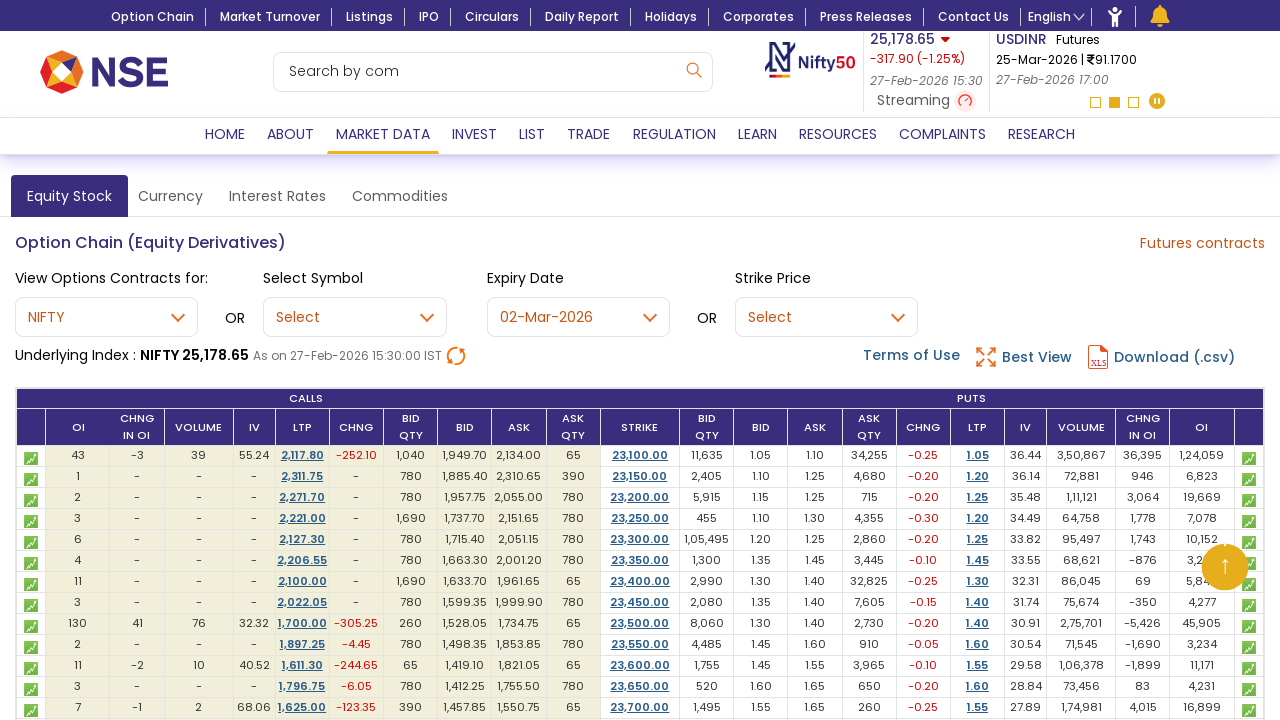